Tests a prompt alert by clicking the prompt button, entering text into the prompt, and accepting it

Starting URL: https://demoqa.com/alerts

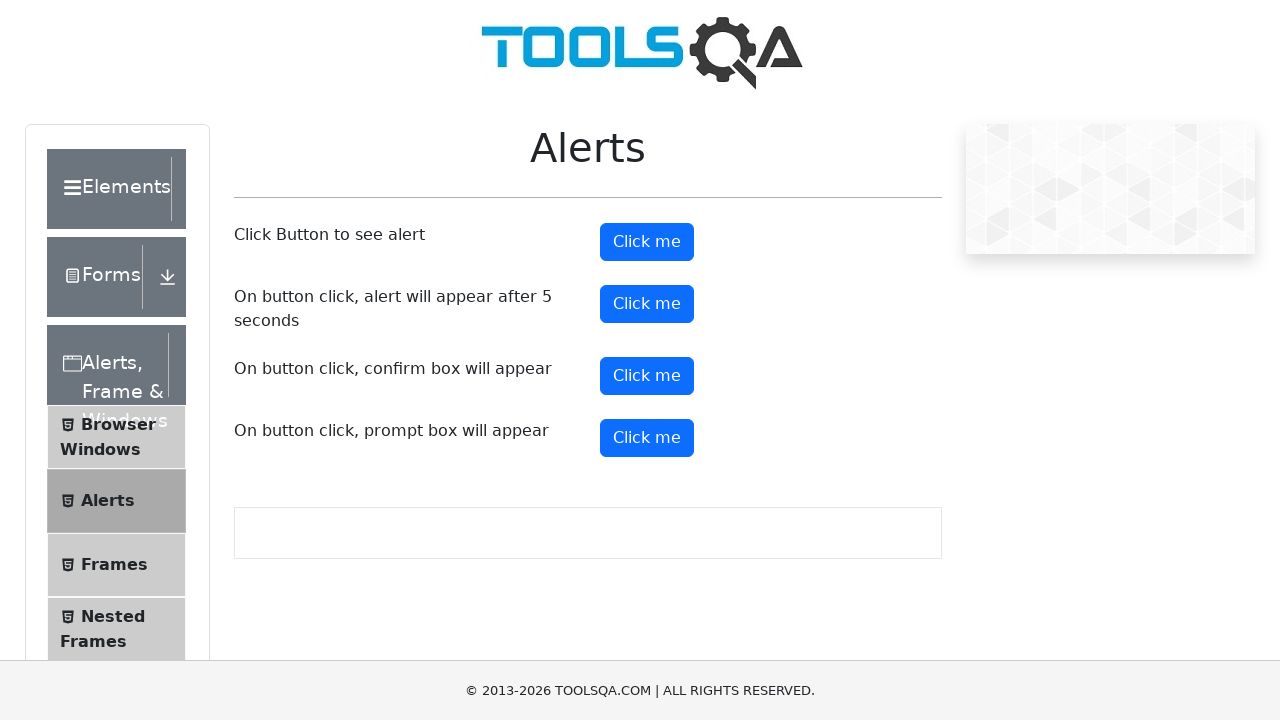

Set up dialog handler to accept prompt with 'John Smith'
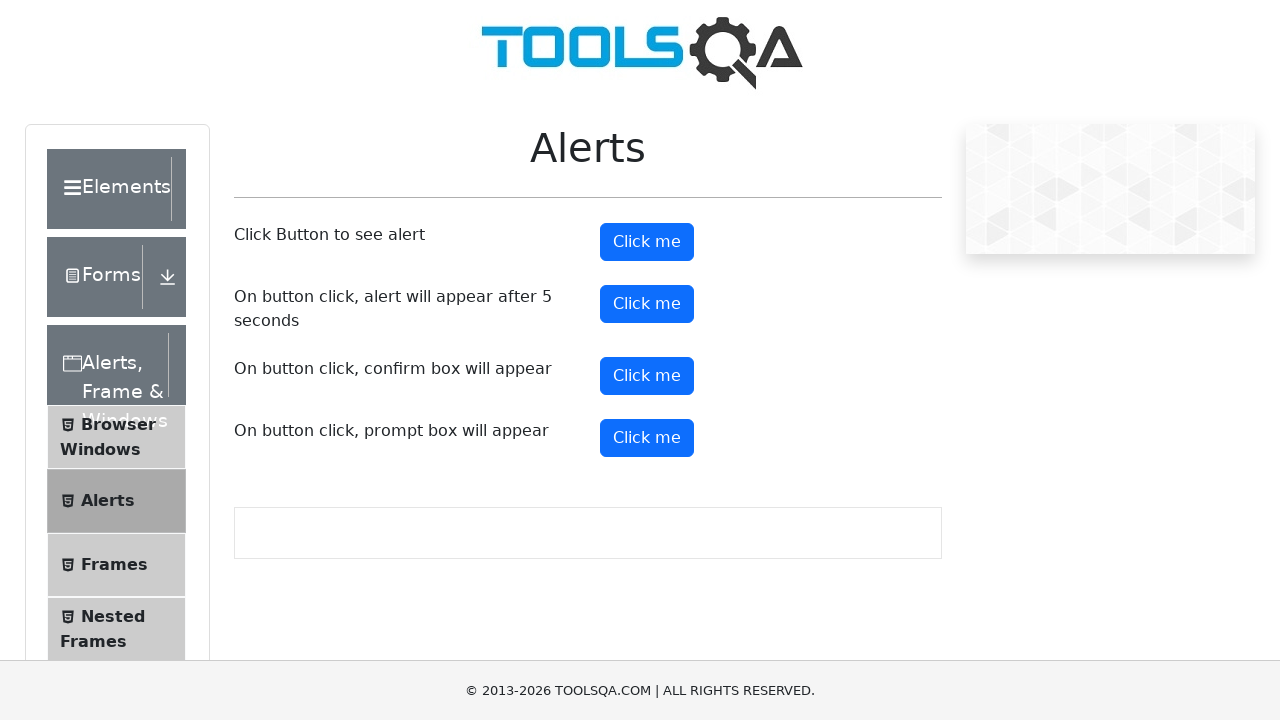

Clicked prompt button to open alert at (647, 438) on #promtButton
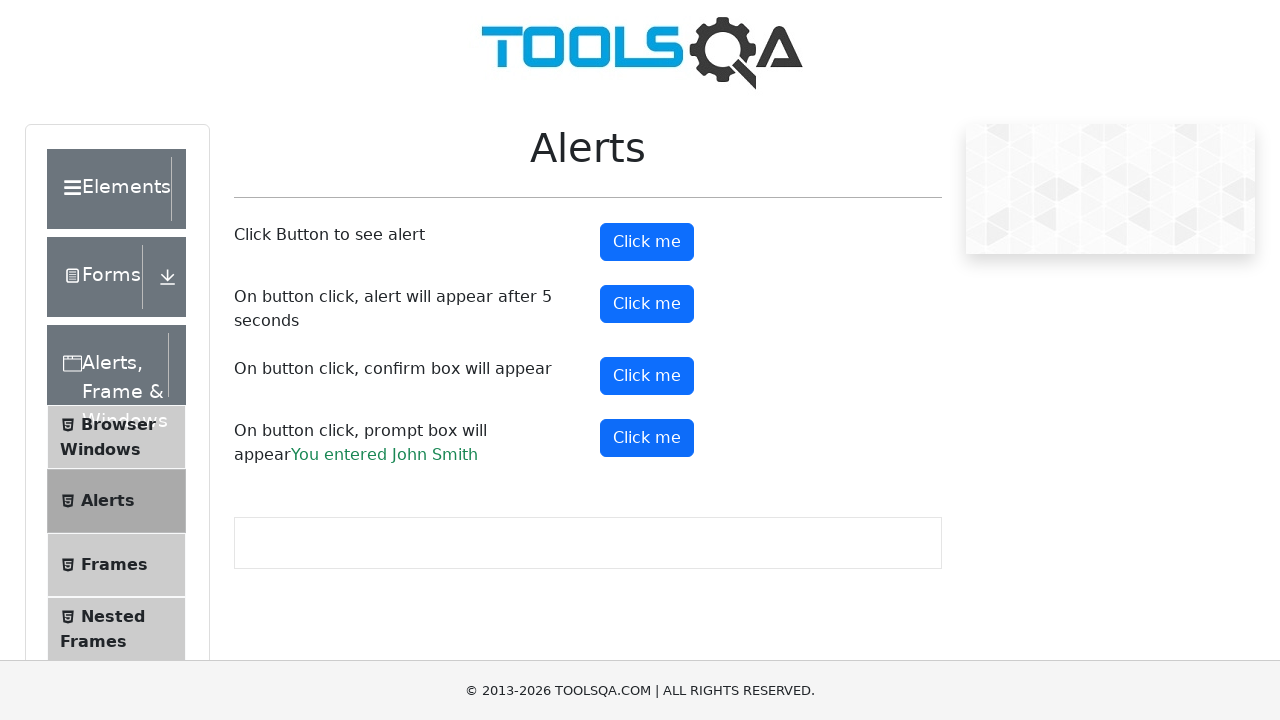

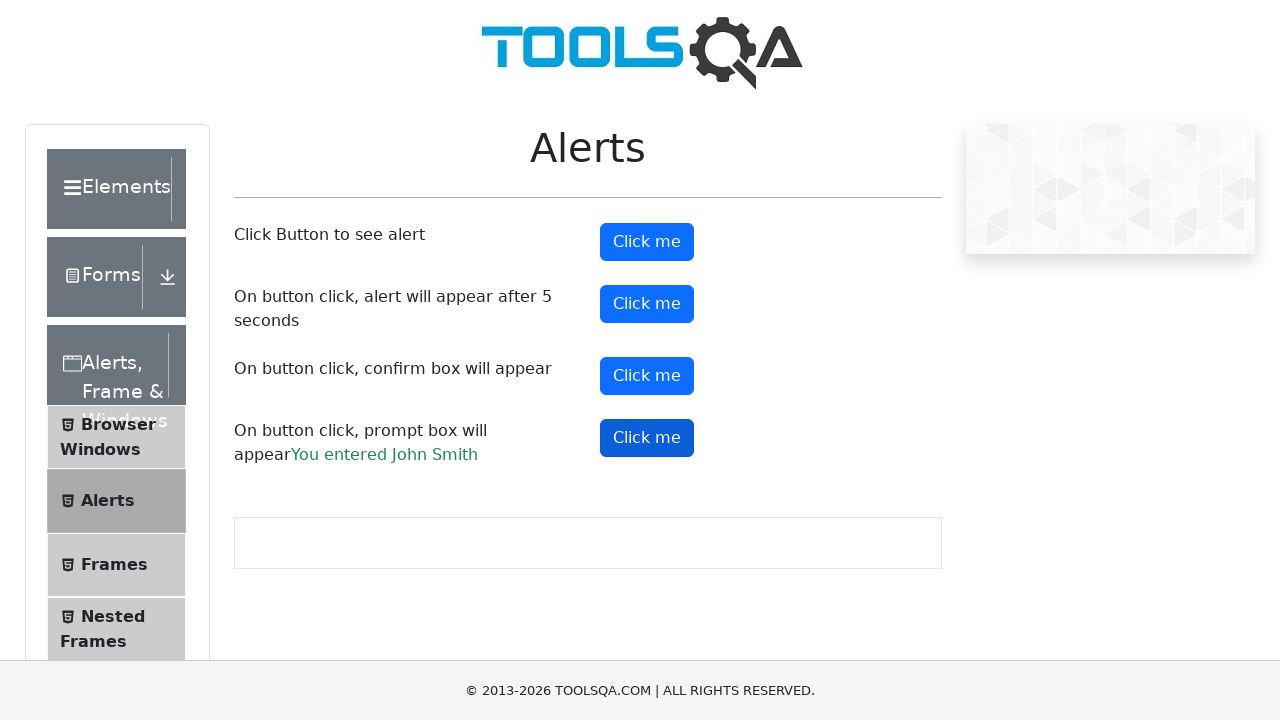